Tests user registration form by entering a username into the text field, clearing it, entering a new value, and clicking the Sign up button.

Starting URL: https://thetestingworld.com/testings/

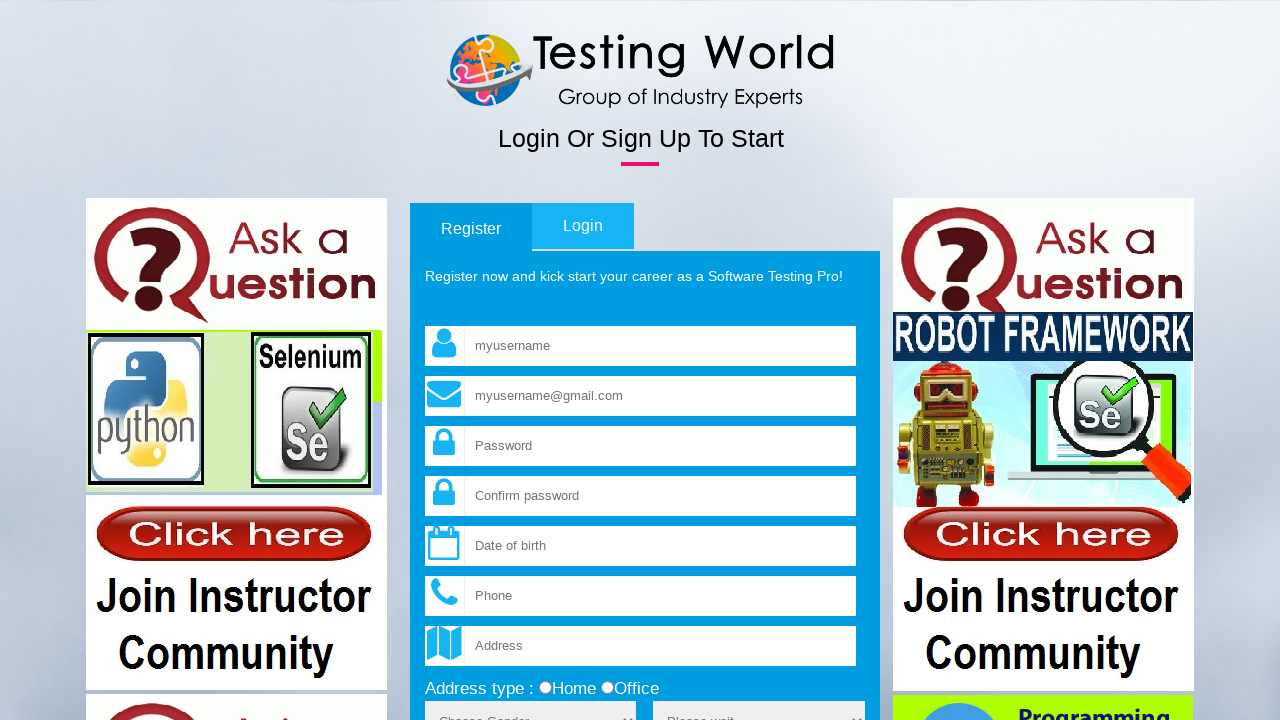

Filled username field with 'Hello' on input[name='fld_username']
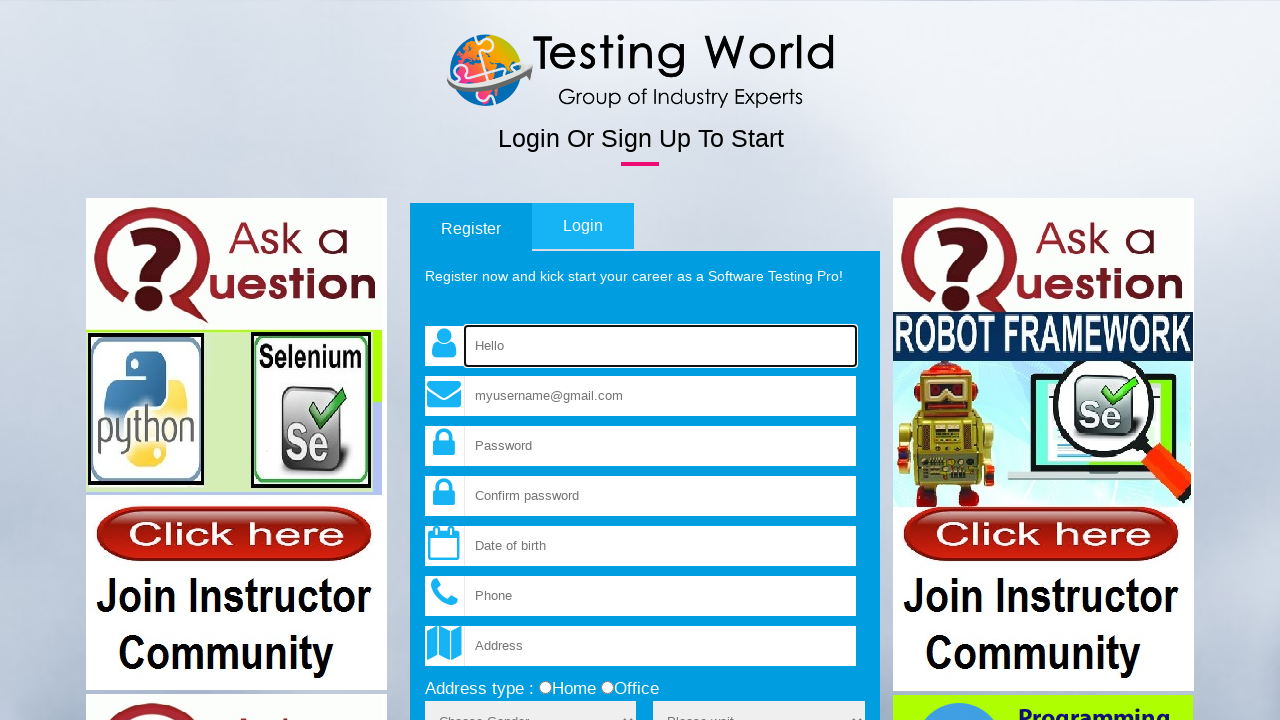

Cleared username field on input[name='fld_username']
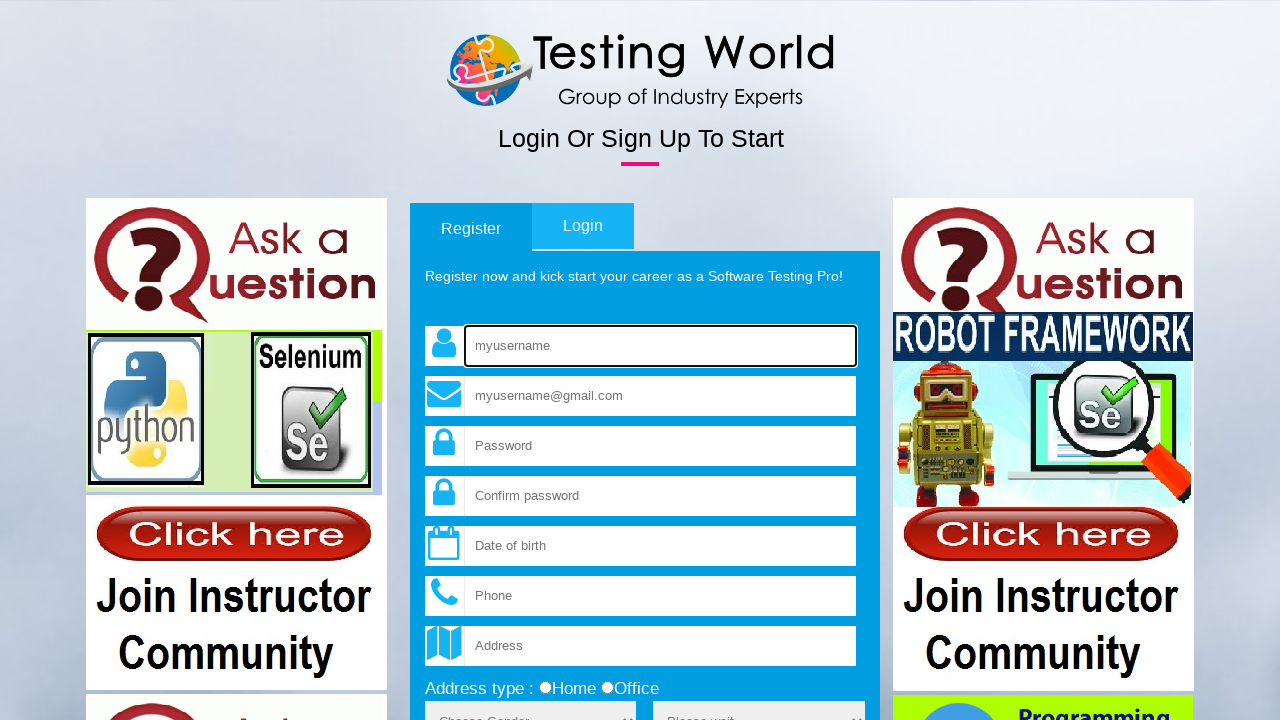

Filled username field with 'Testing' on input[name='fld_username']
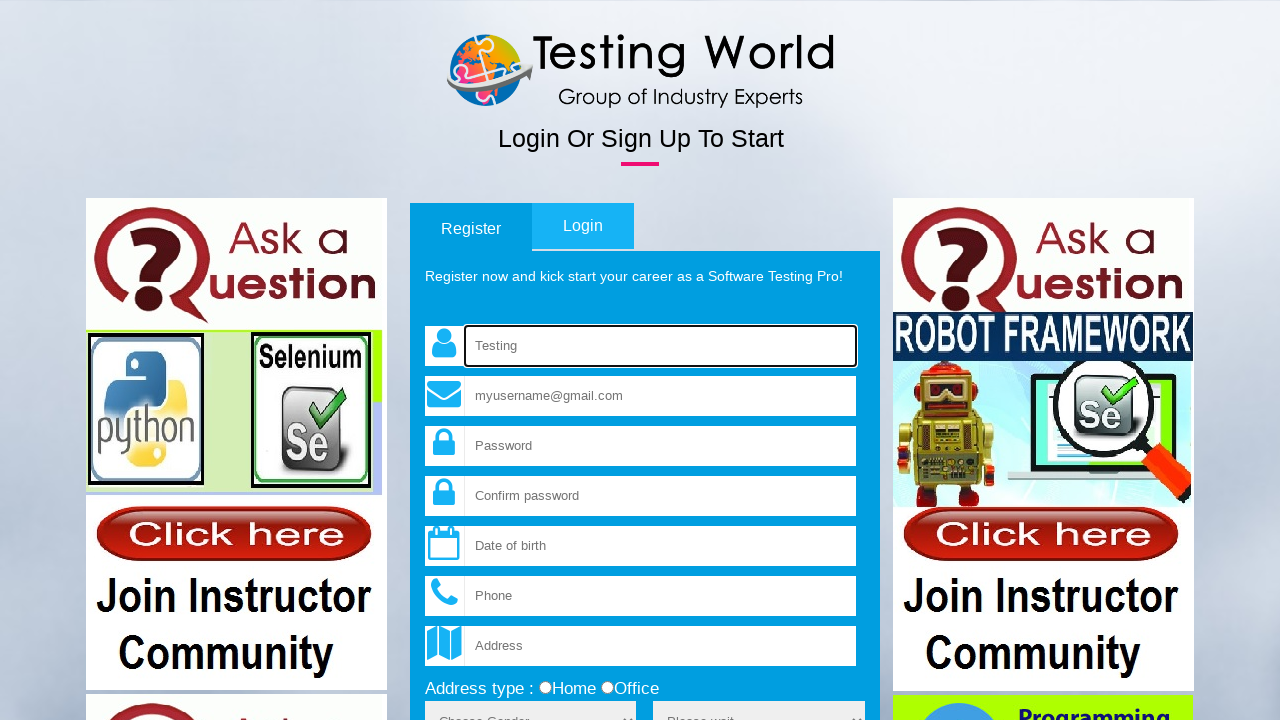

Clicked the Sign up button at (831, 361) on input[value='Sign up']
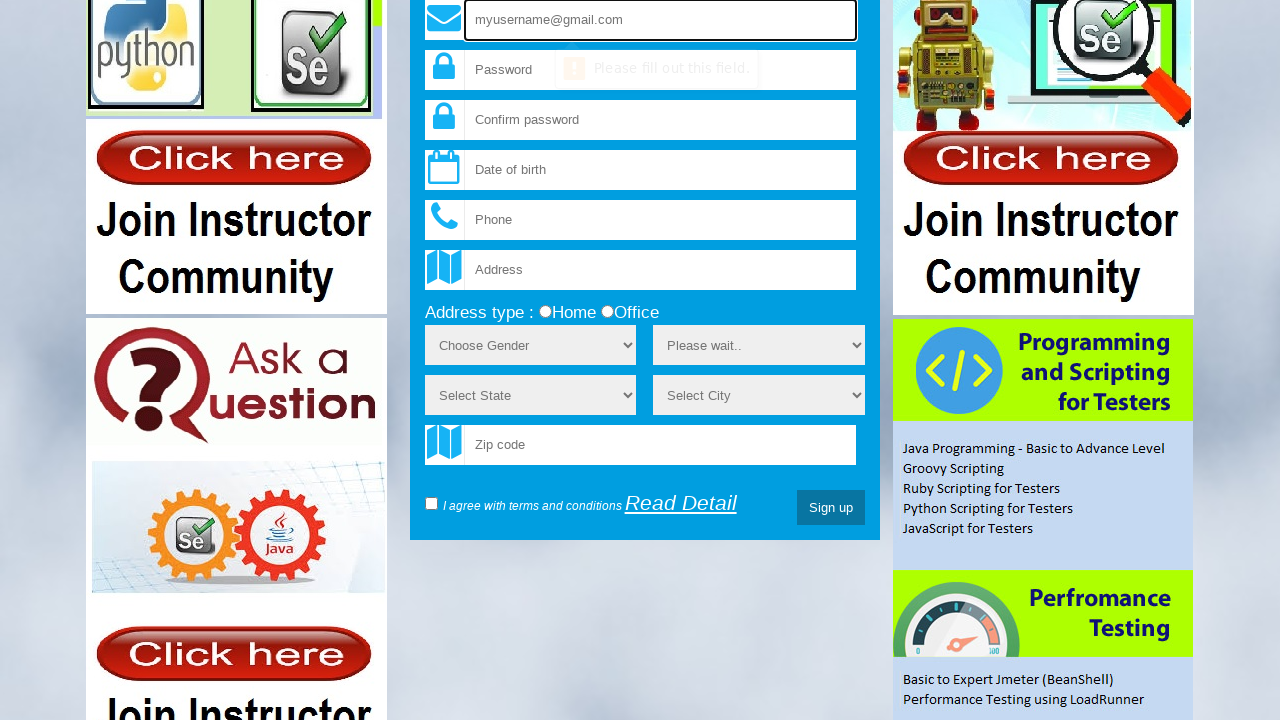

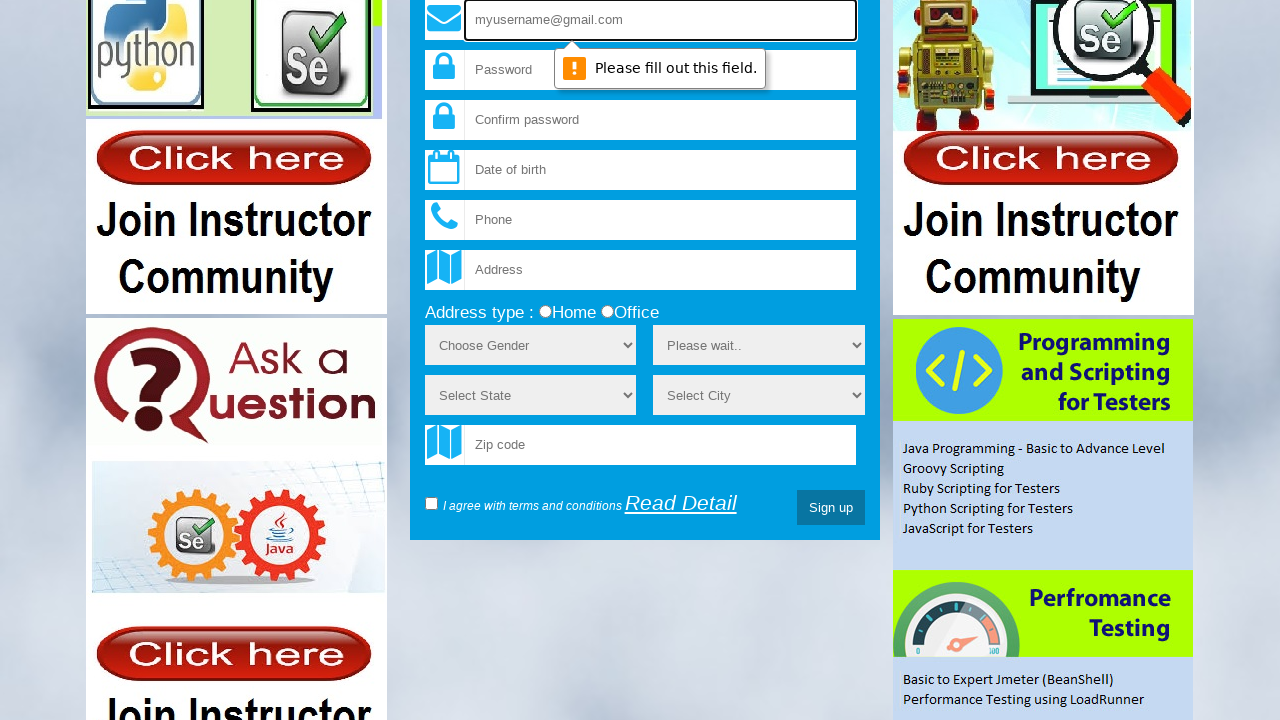